Tests hover functionality by moving the mouse over an avatar element and verifying that additional user information (caption) becomes visible.

Starting URL: http://the-internet.herokuapp.com/hovers

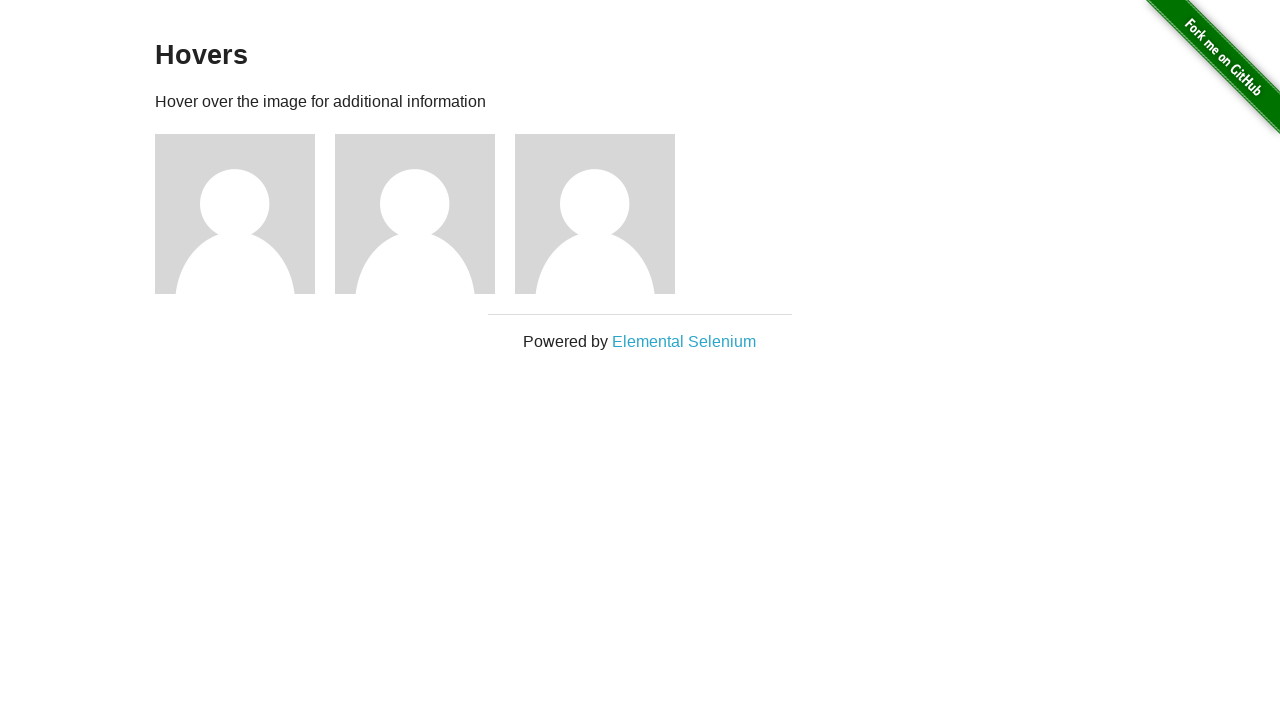

Navigated to hovers page
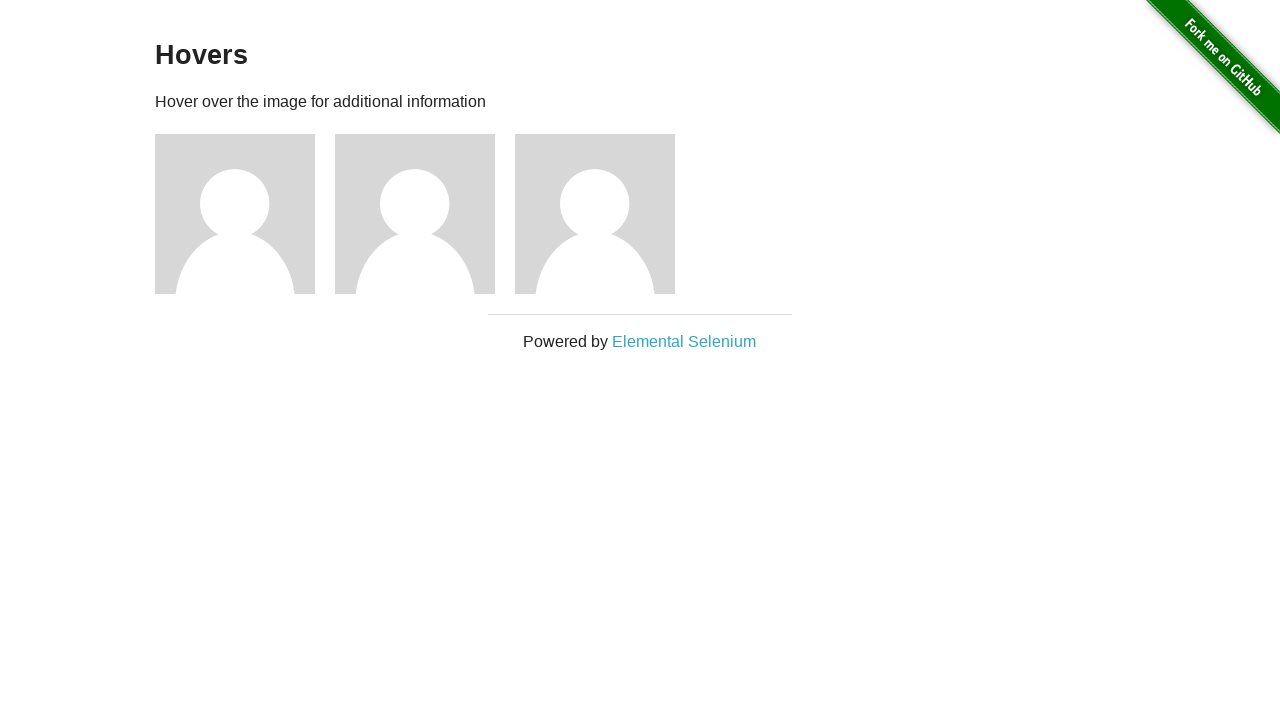

Hovered over first avatar element at (245, 214) on .figure >> nth=0
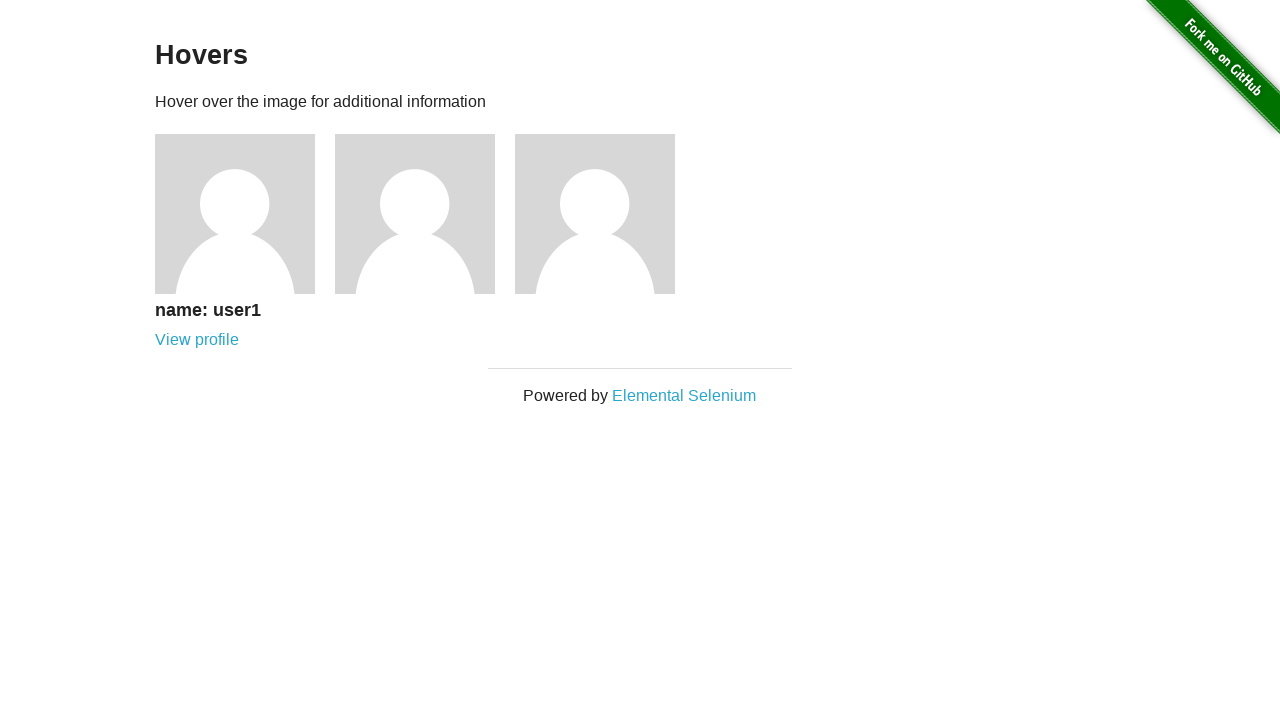

Verified that caption became visible after hover
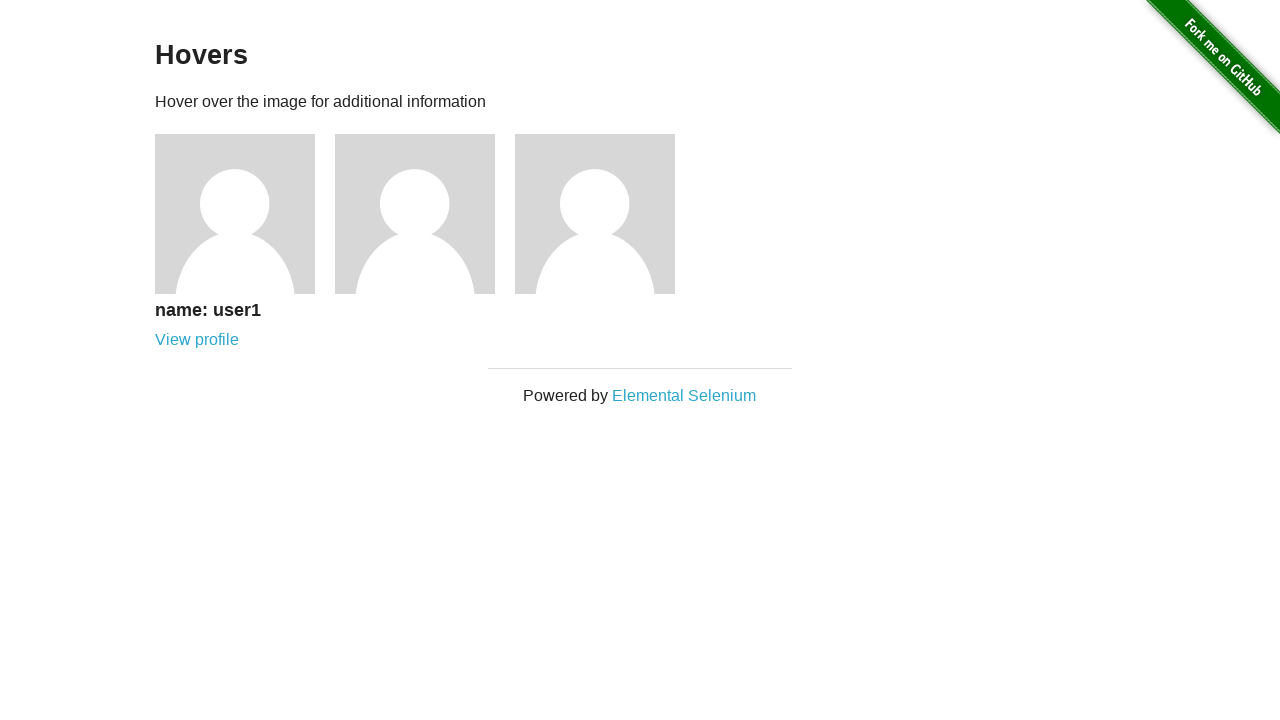

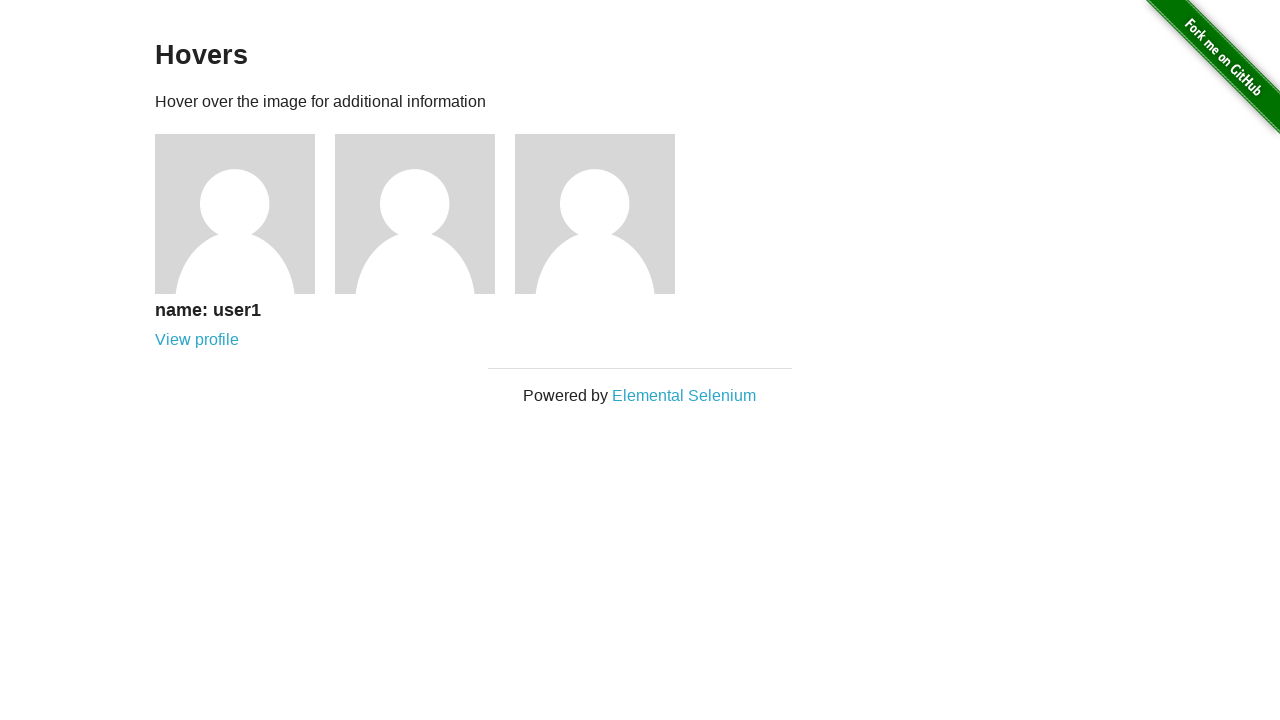